Tests clicking a blue button with dynamic class attributes on a UI testing playground, then handles the resulting alert dialog by clicking OK.

Starting URL: http://uitestingplayground.com/classattr

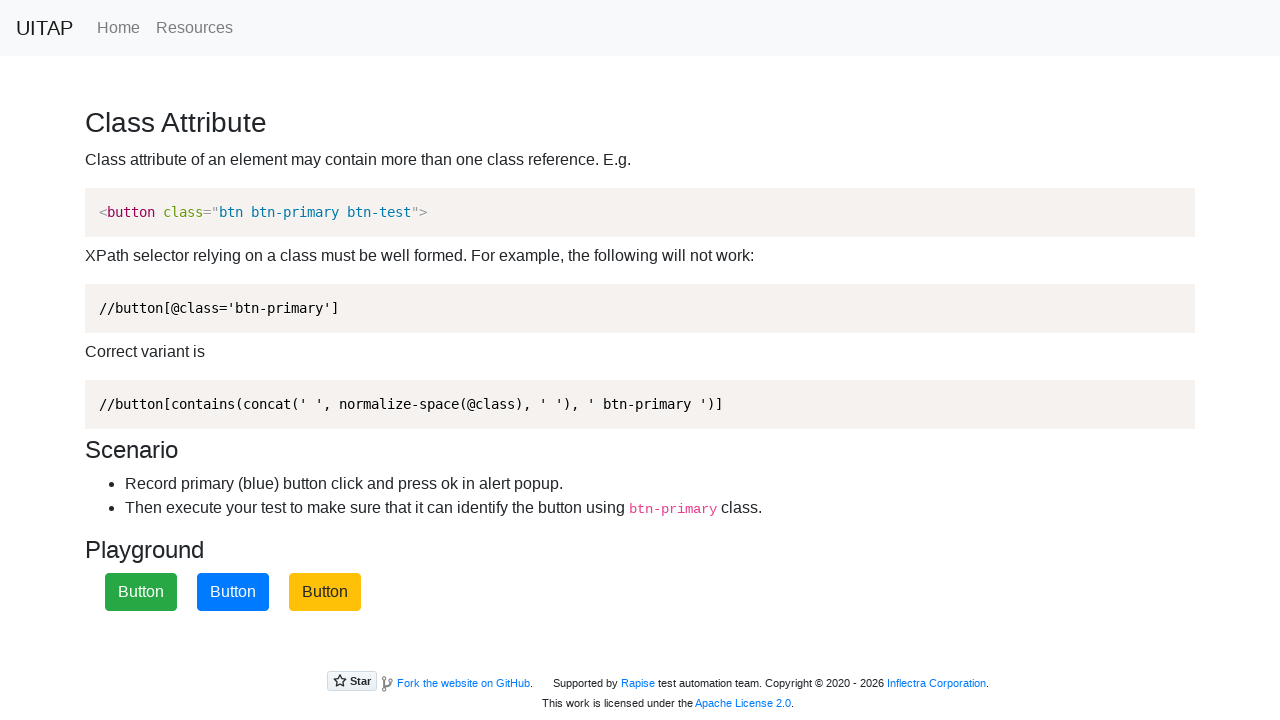

Waited for blue button with class .btn-primary to be visible
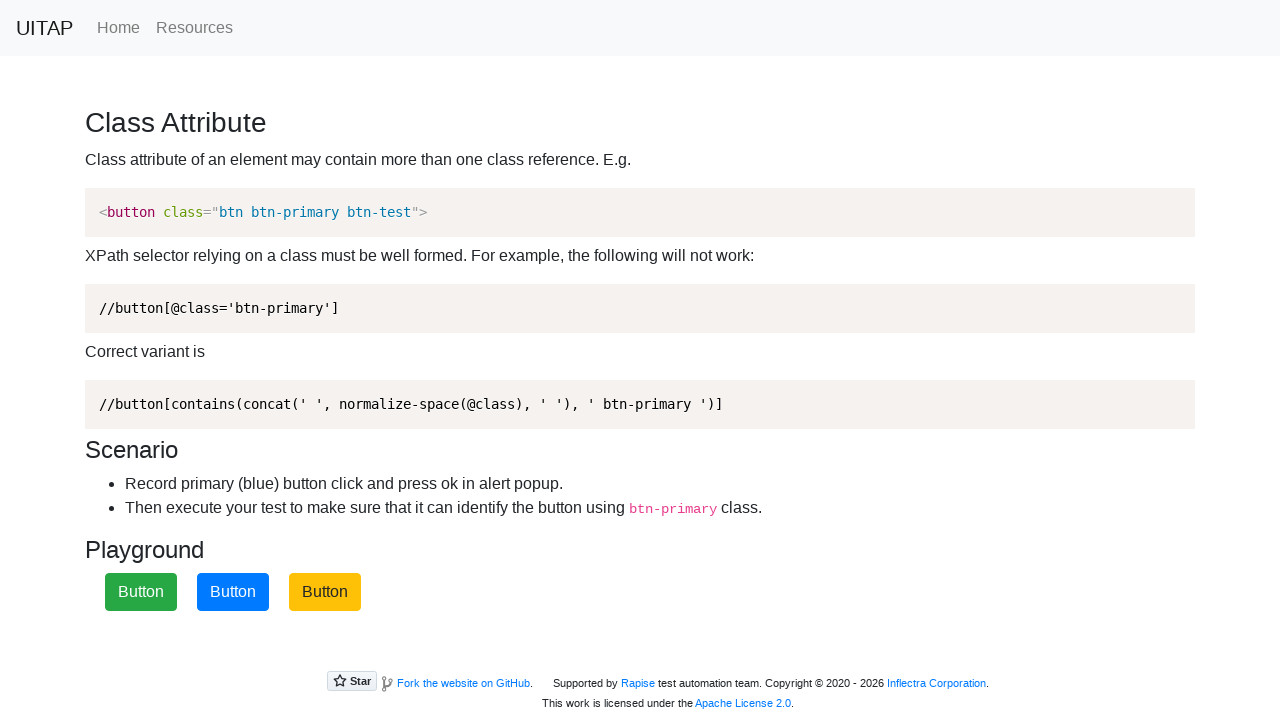

Clicked the blue button with dynamic class attributes at (233, 592) on .btn-primary
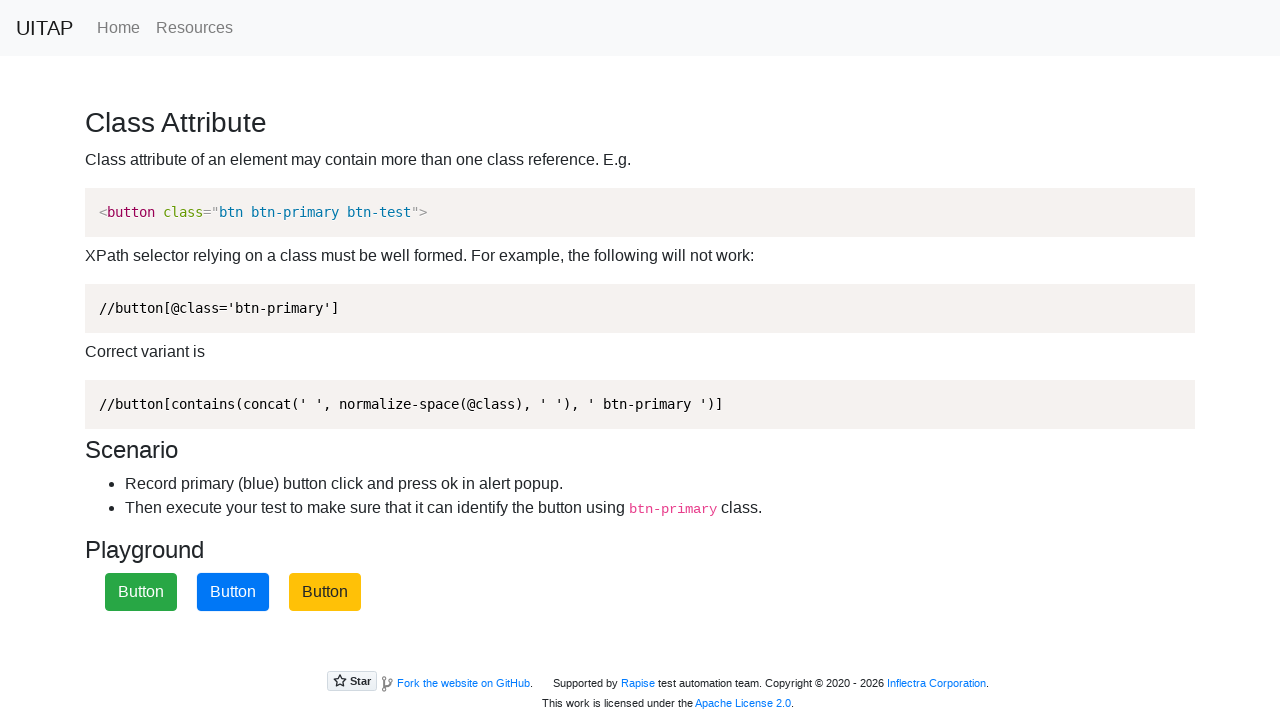

Set up dialog handler to accept alert dialogs
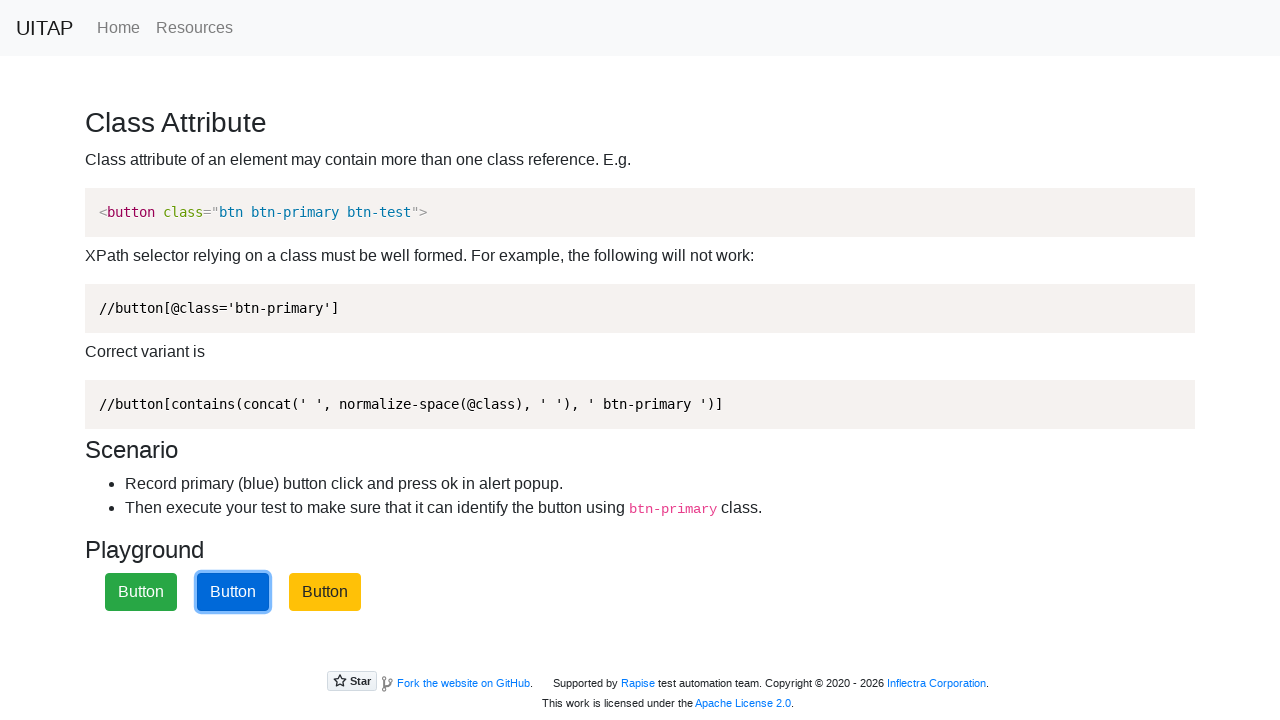

Waited 500ms for alert dialog to appear and be handled
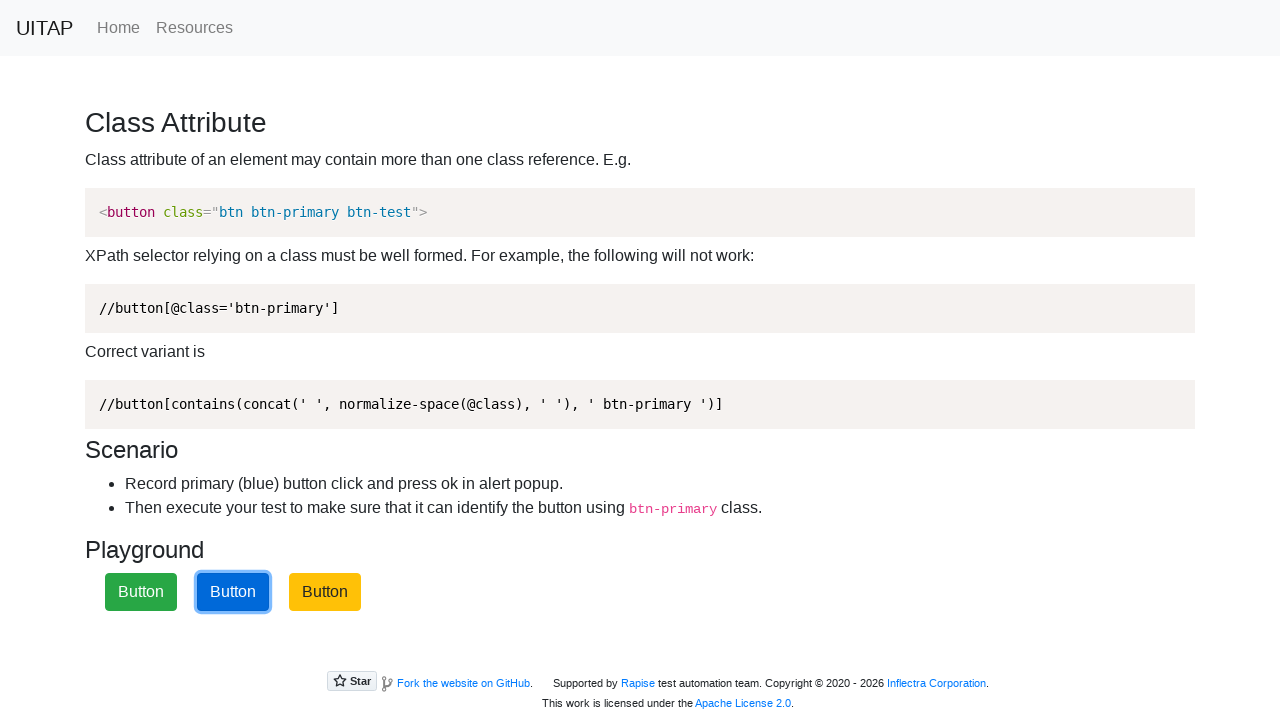

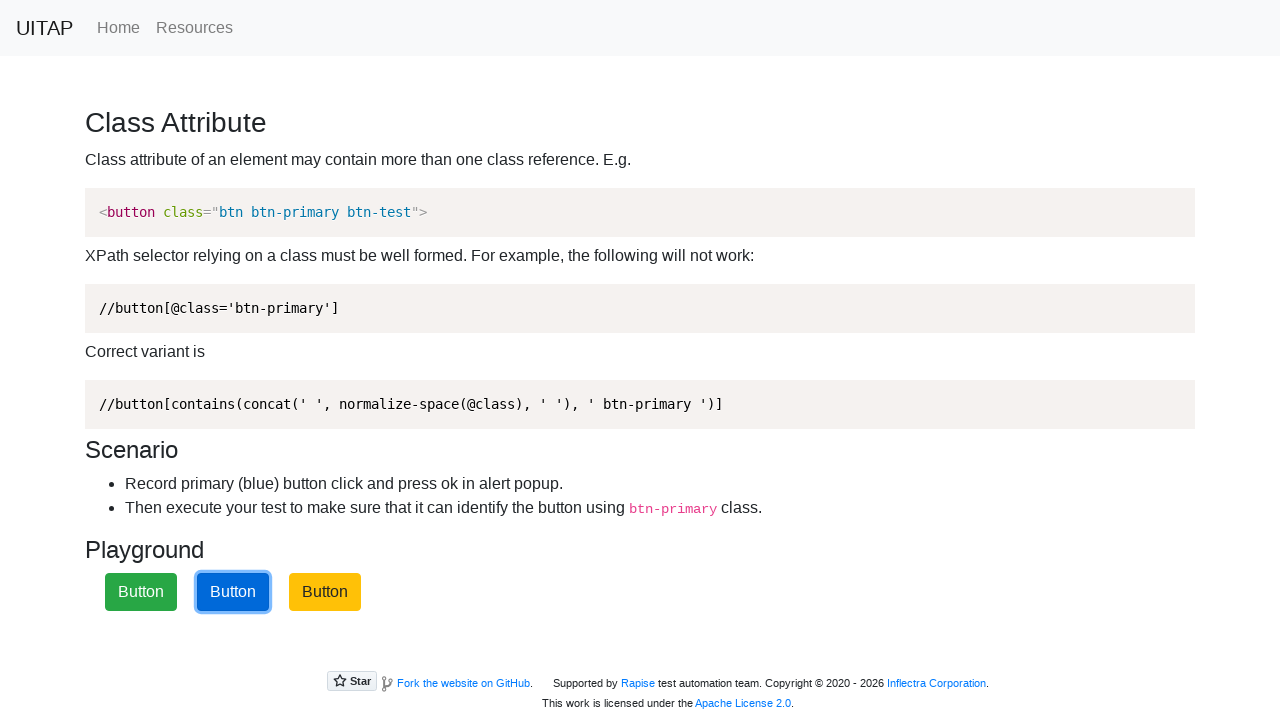